Tests dynamic controls on a webpage by verifying a textbox is initially disabled, clicking Enable button, and confirming the textbox becomes enabled with a success message

Starting URL: https://the-internet.herokuapp.com/dynamic_controls

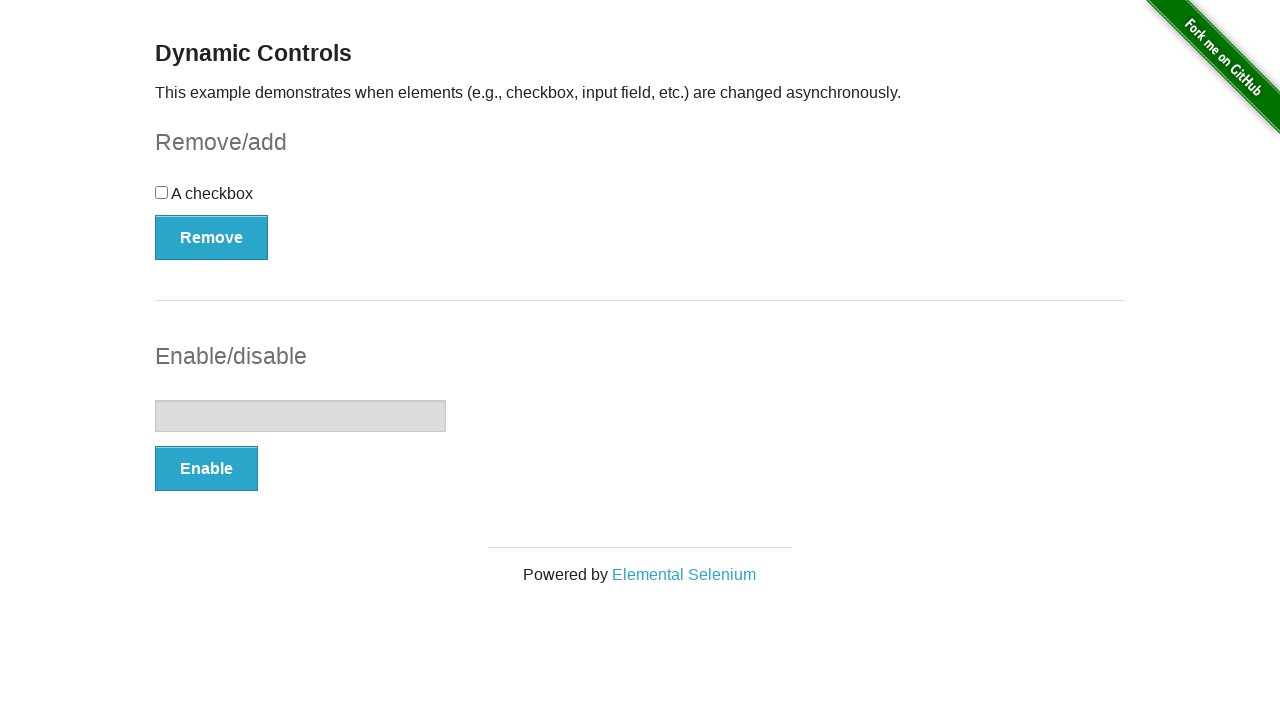

Verified textbox is initially disabled
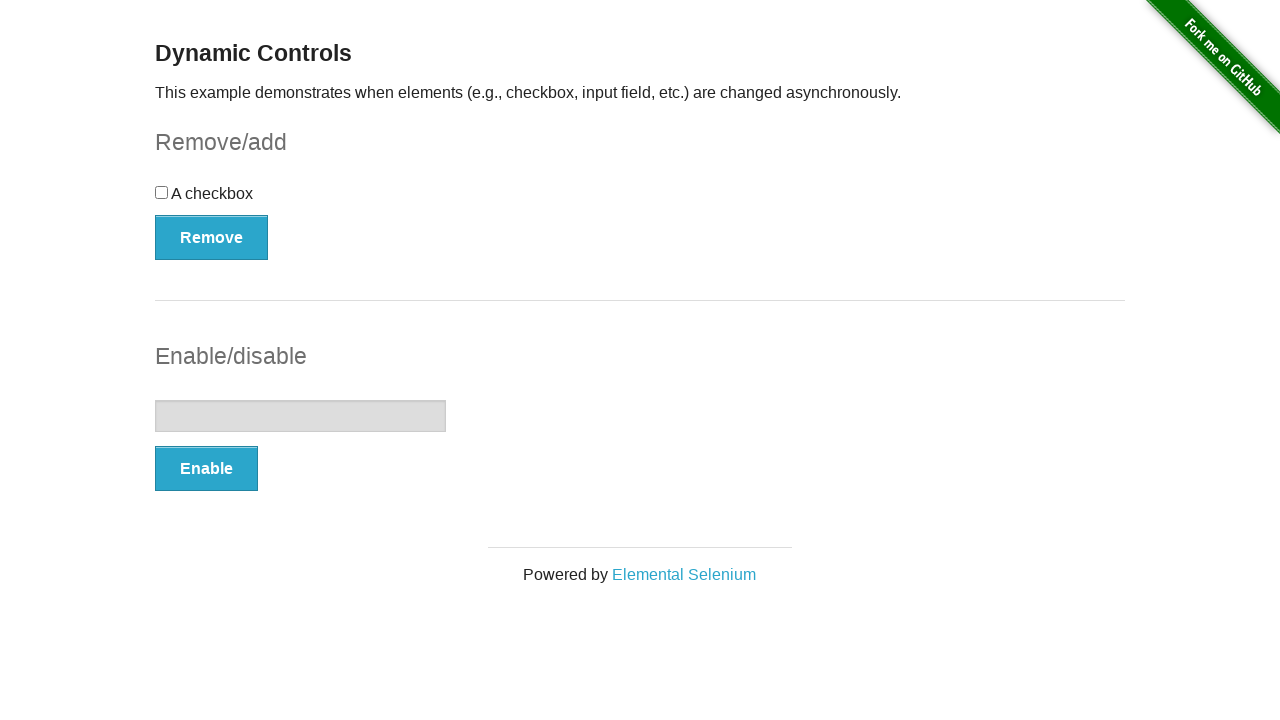

Clicked Enable button at (206, 469) on button:has-text('Enable')
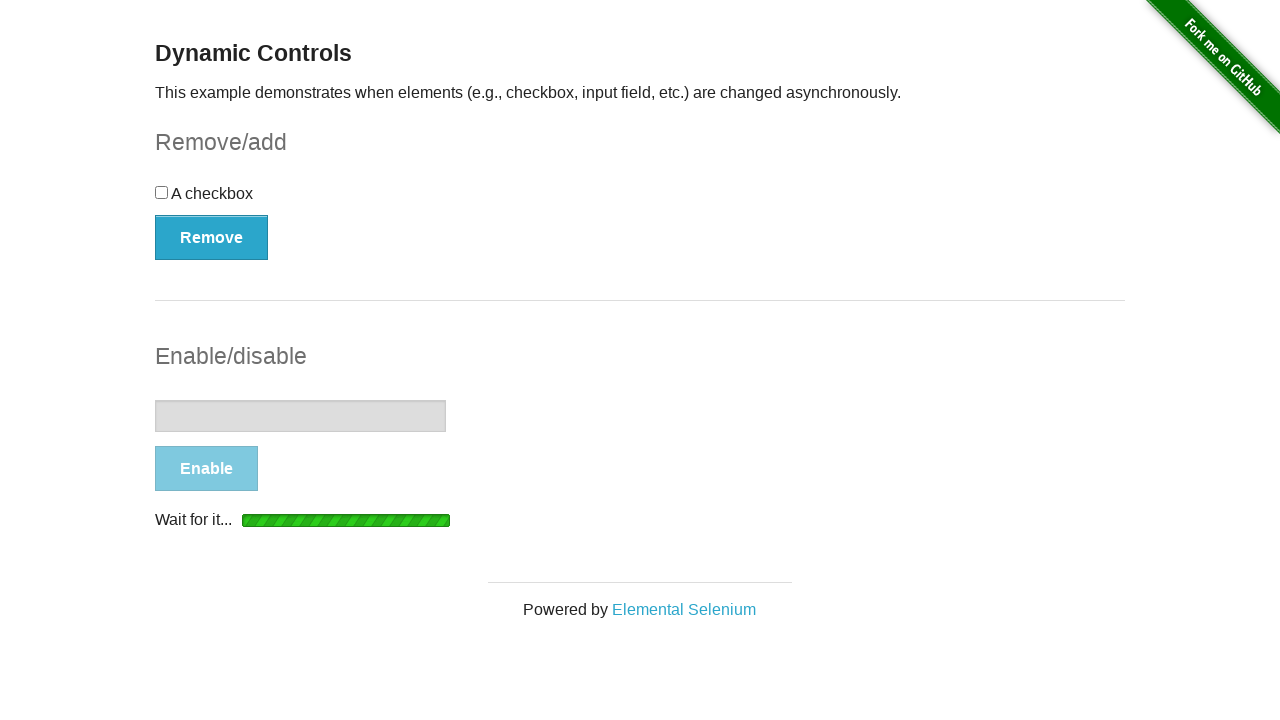

Success message 'It's enabled!' appeared
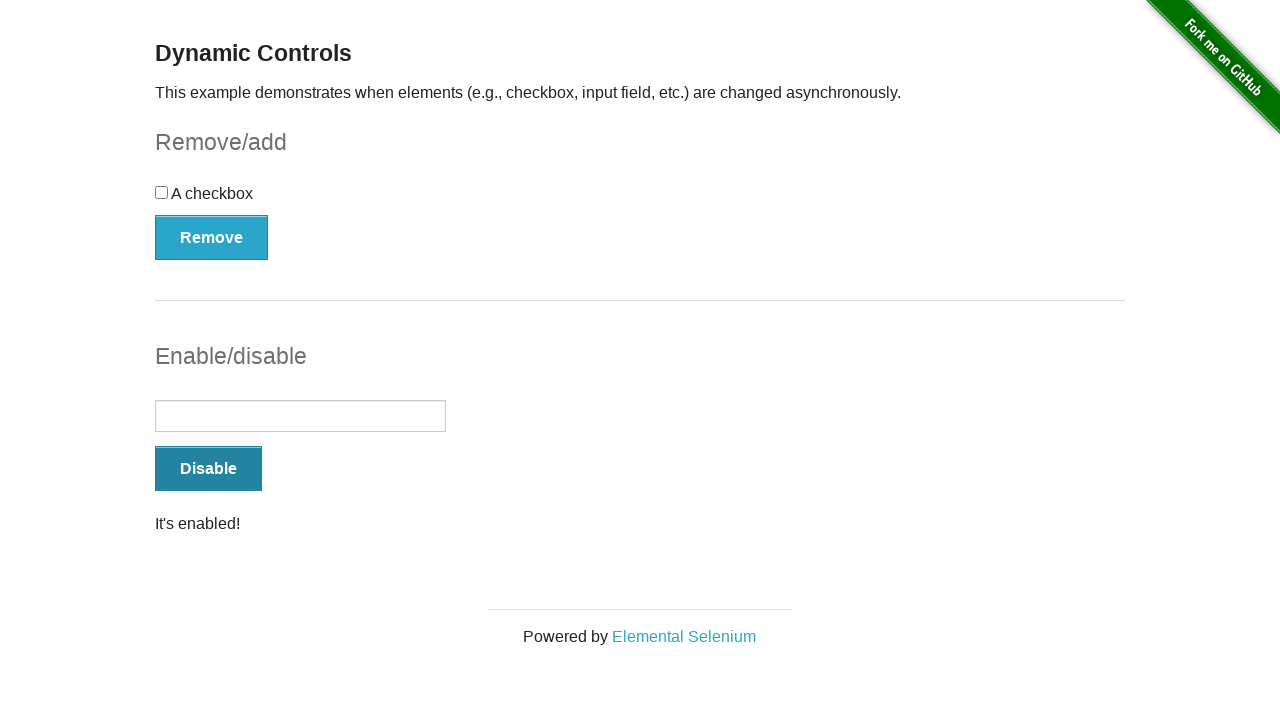

Confirmed success message is visible
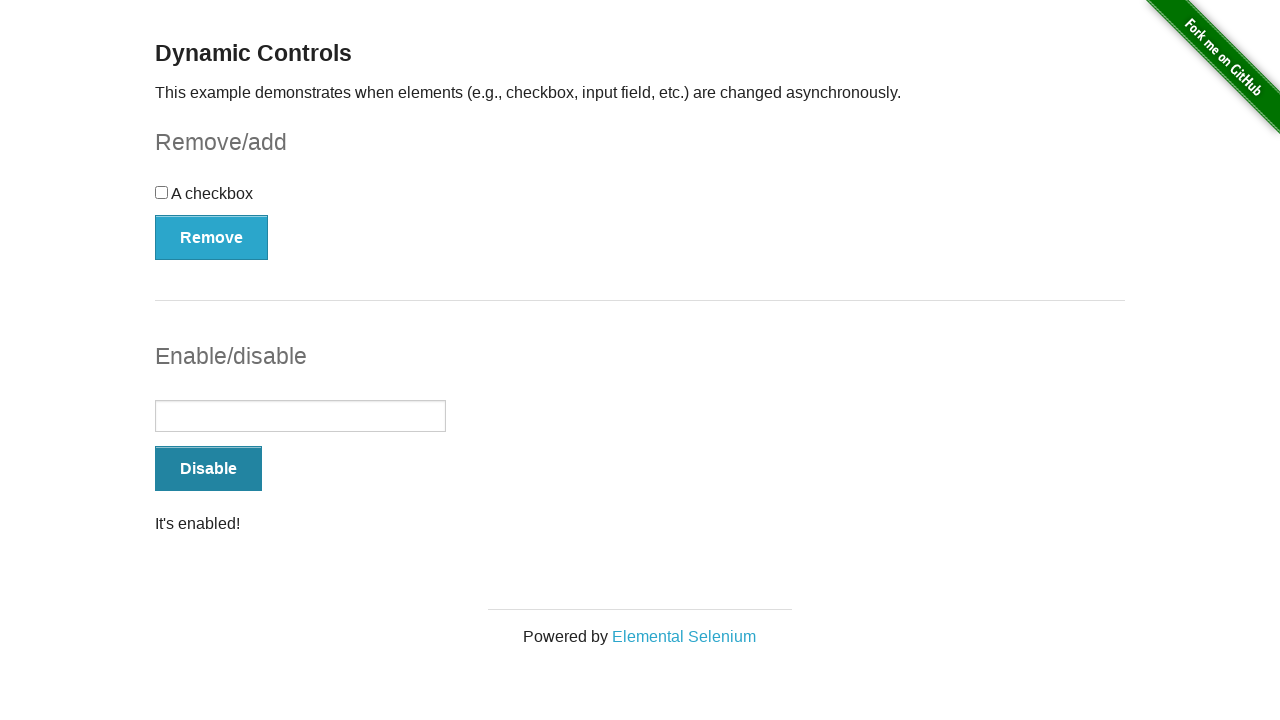

Verified message text contains 'It's enabled!'
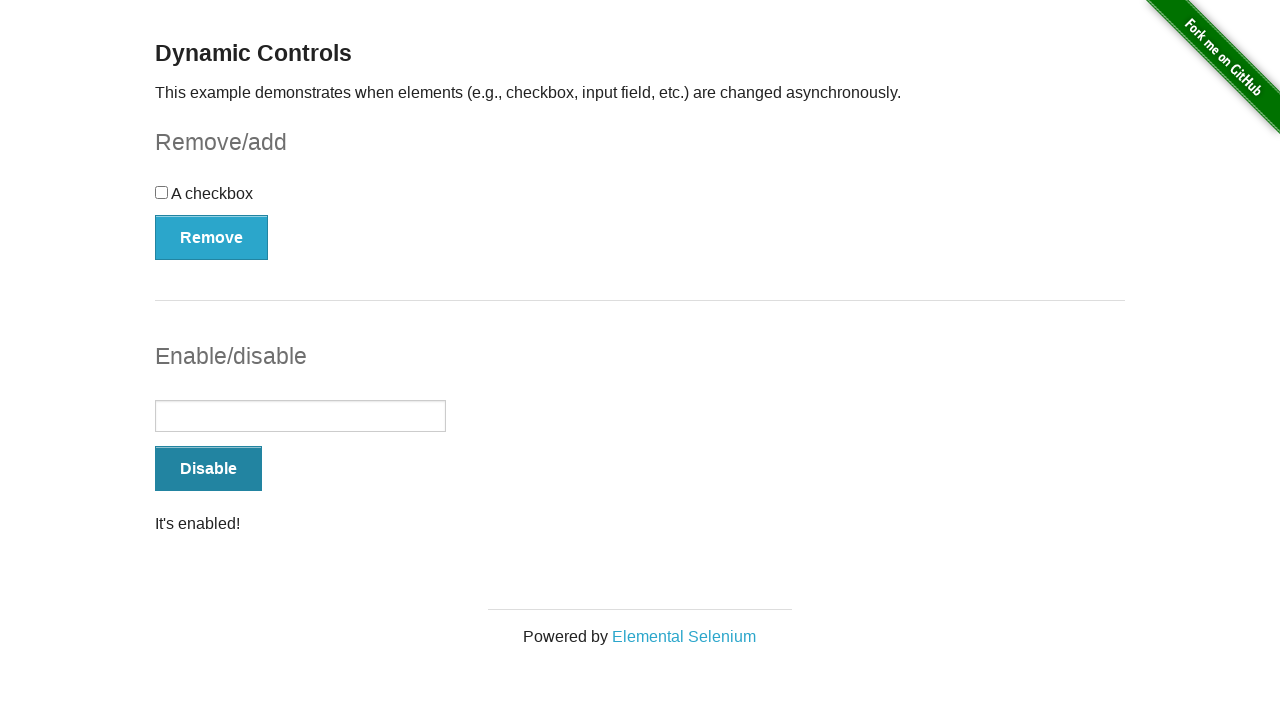

Waited for textbox to become enabled
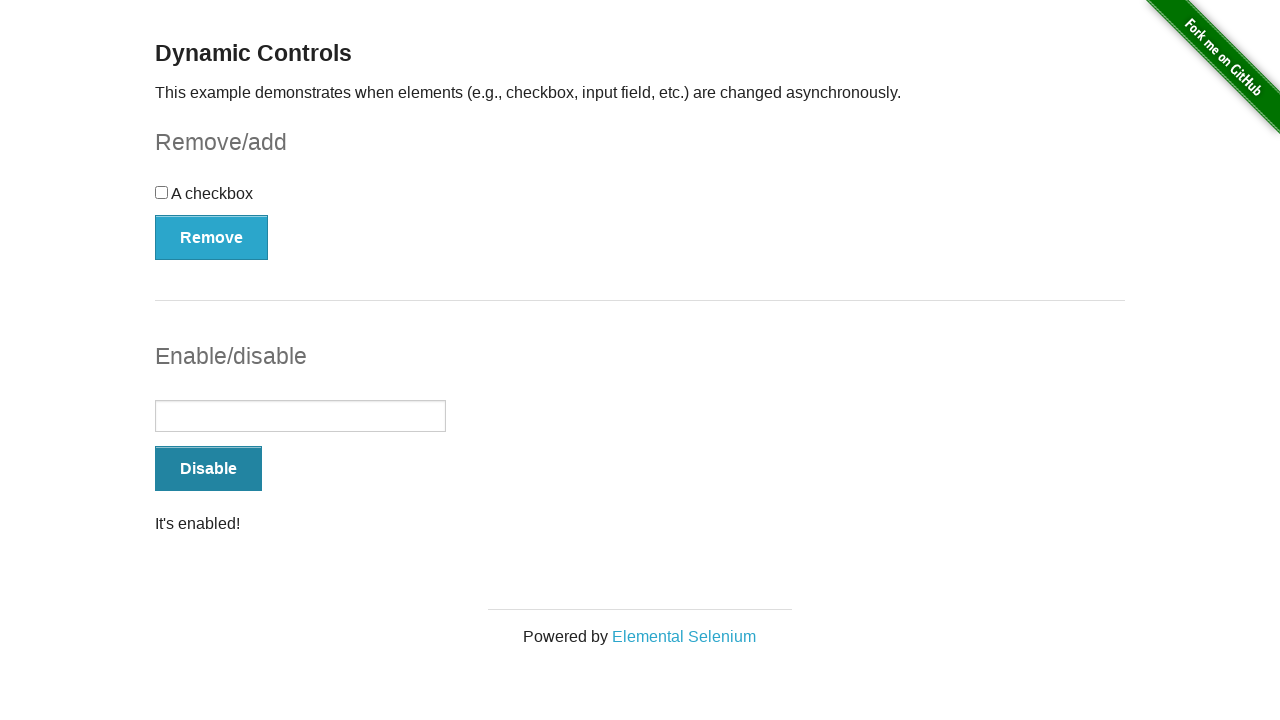

Verified textbox is now enabled
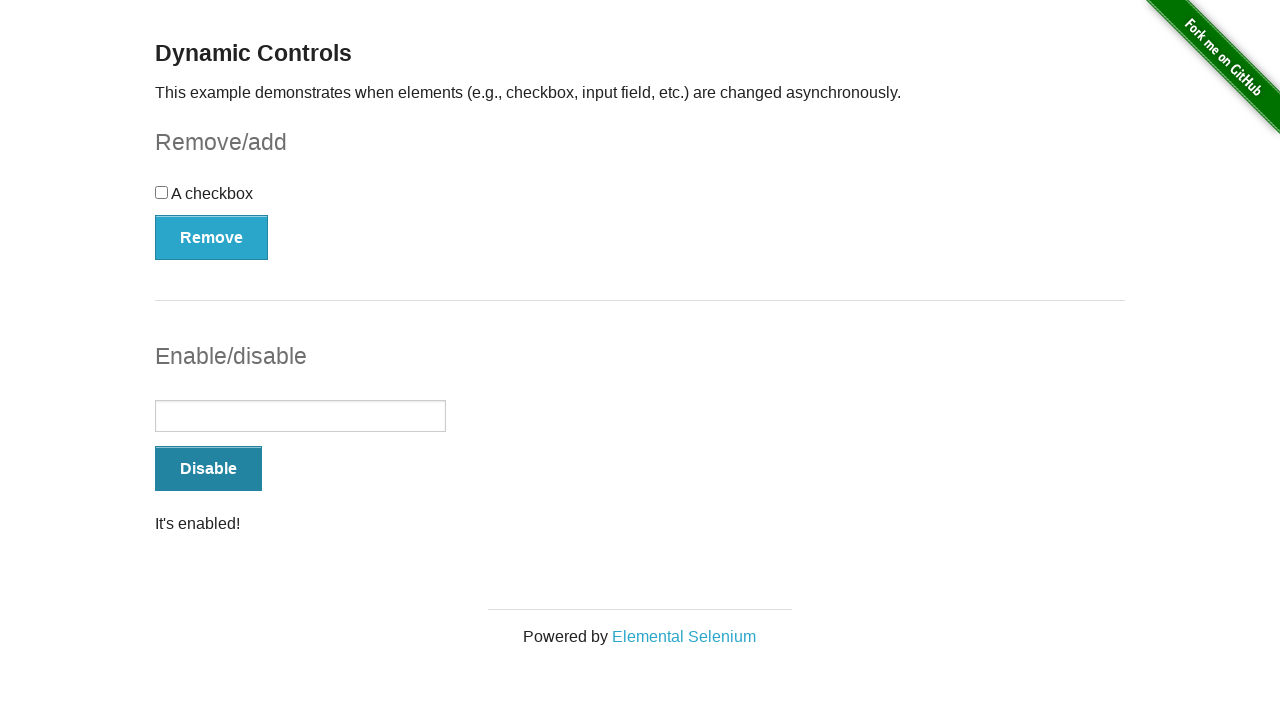

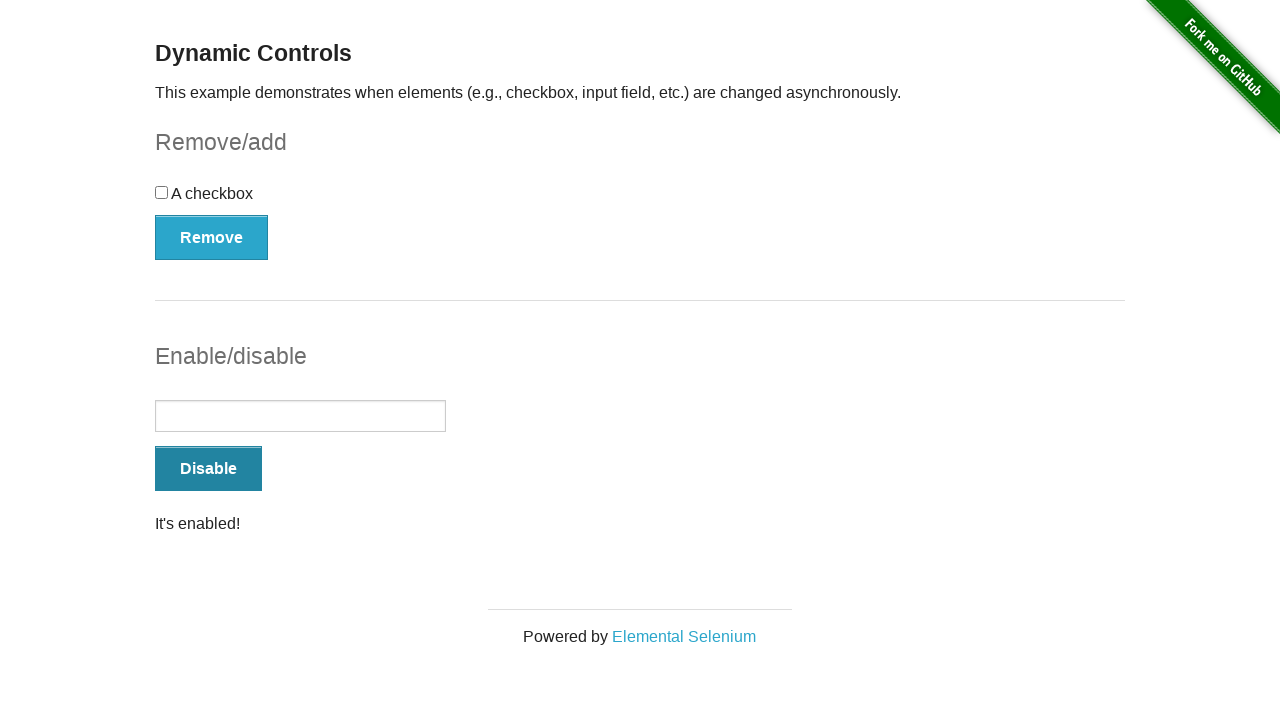